Tests navigation to the Privacy page by clicking the Privacy link and verifying the Privacy Policy heading is displayed

Starting URL: https://www.riproad.com

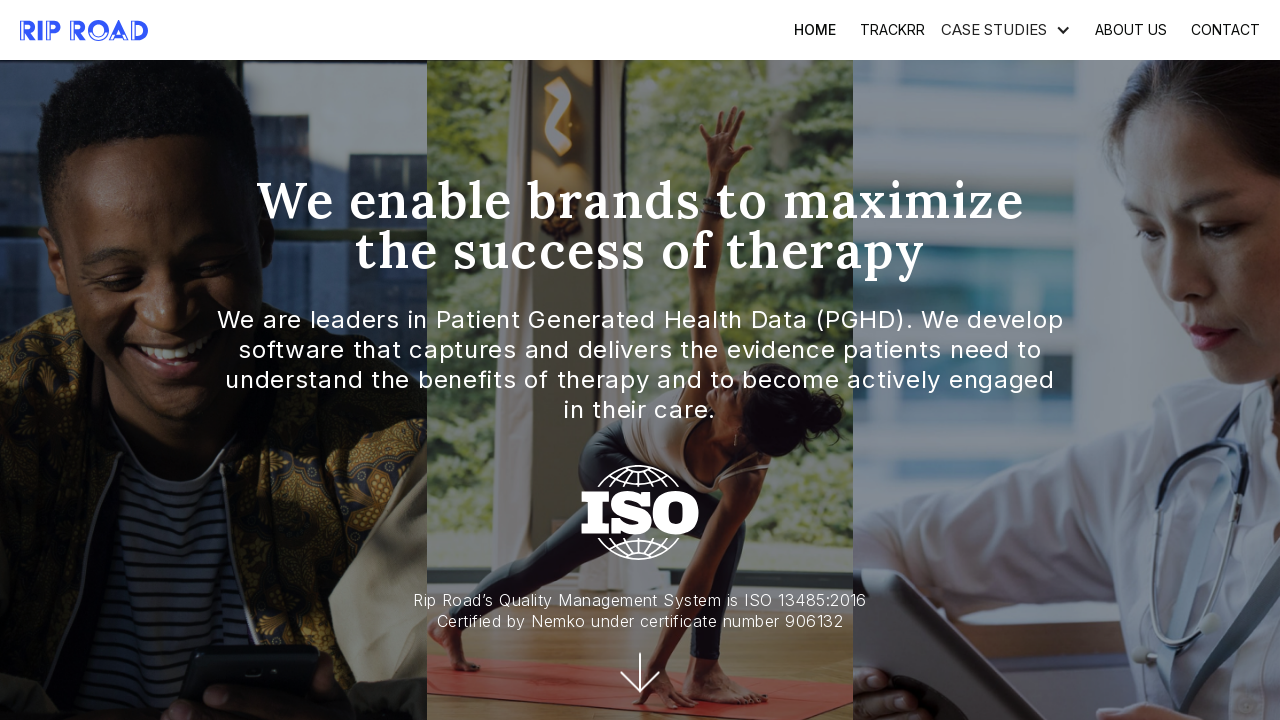

Clicked Privacy link at (1046, 361) on xpath=//a[.='Privacy']
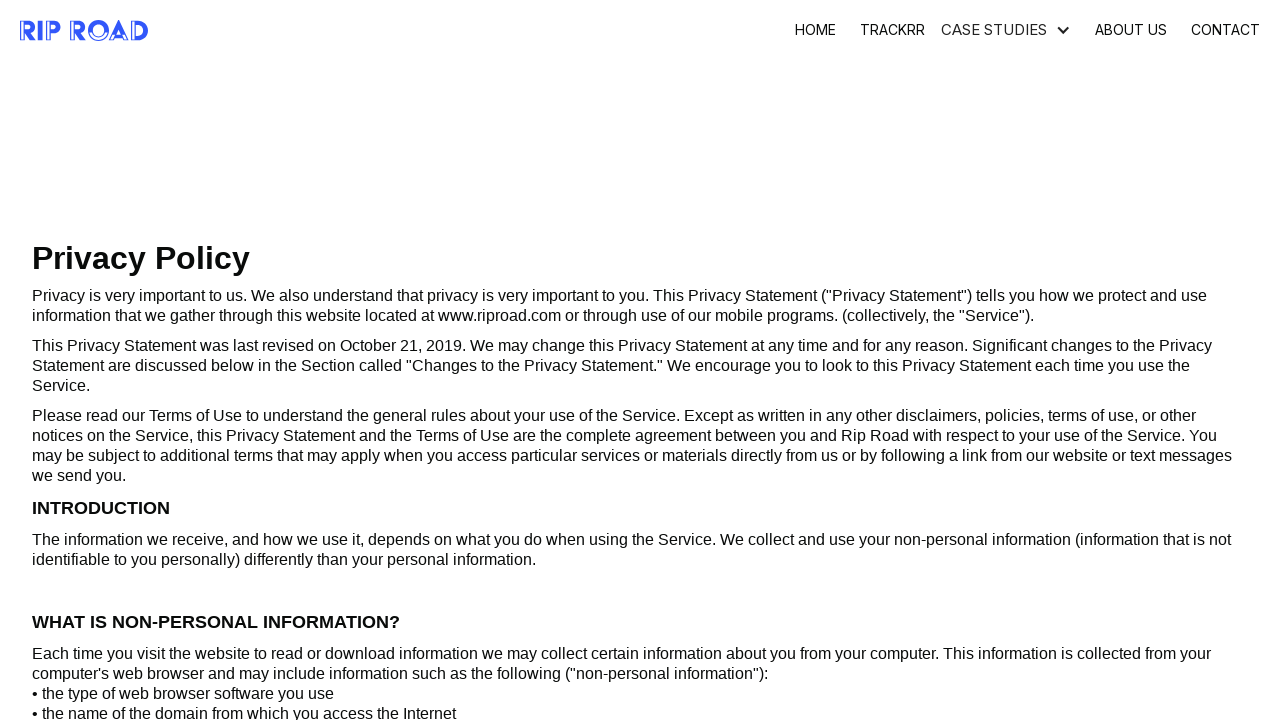

Privacy Policy heading is now visible
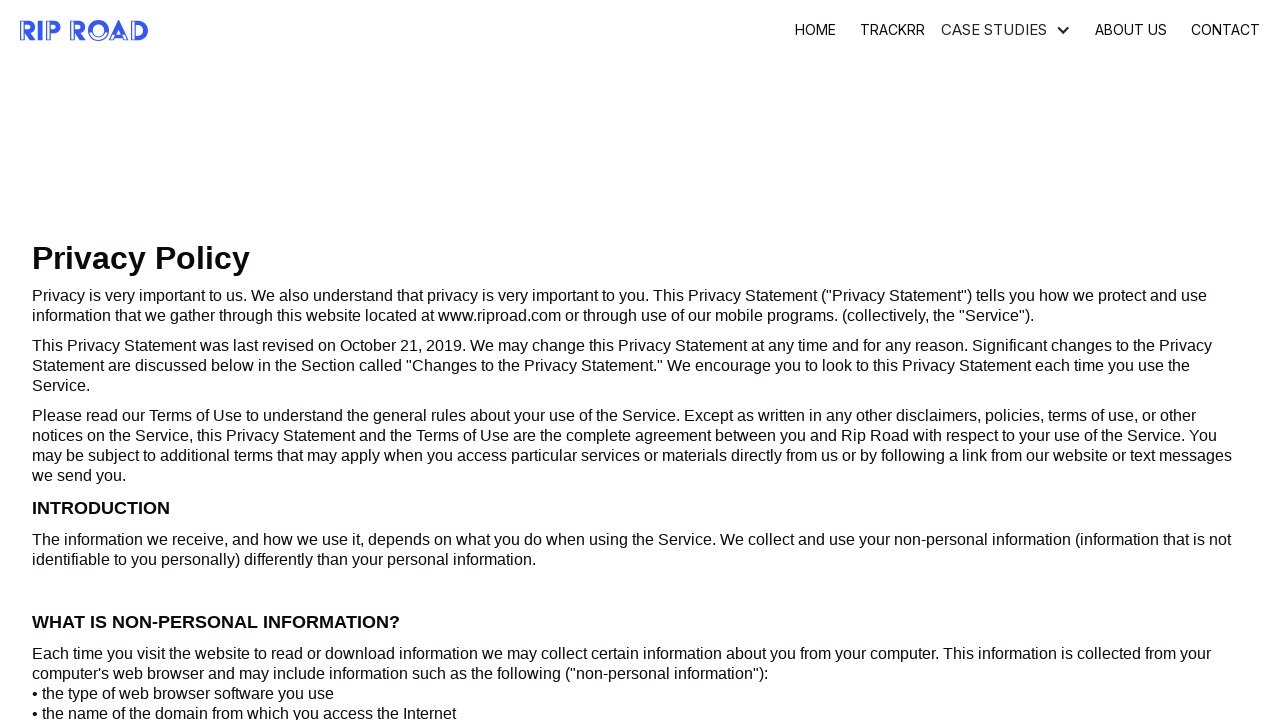

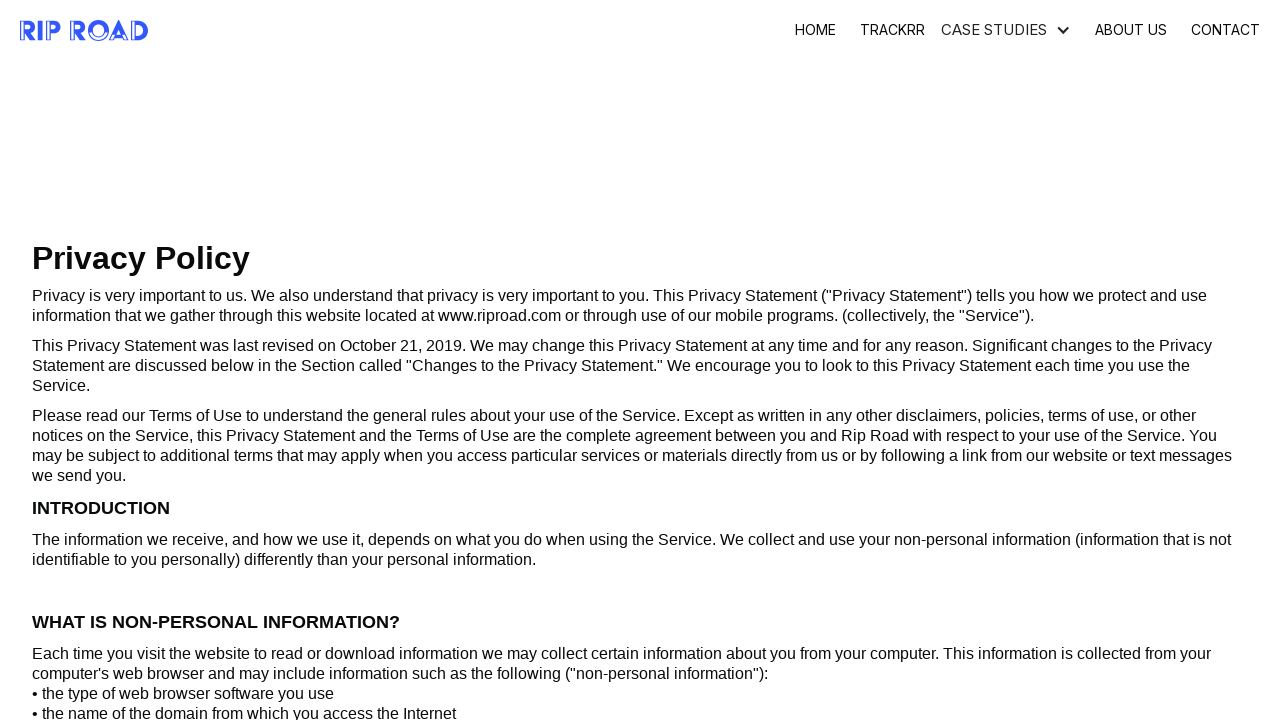